Navigates to TestProject website and clicks on the Blog link to open it

Starting URL: https://testproject.io/

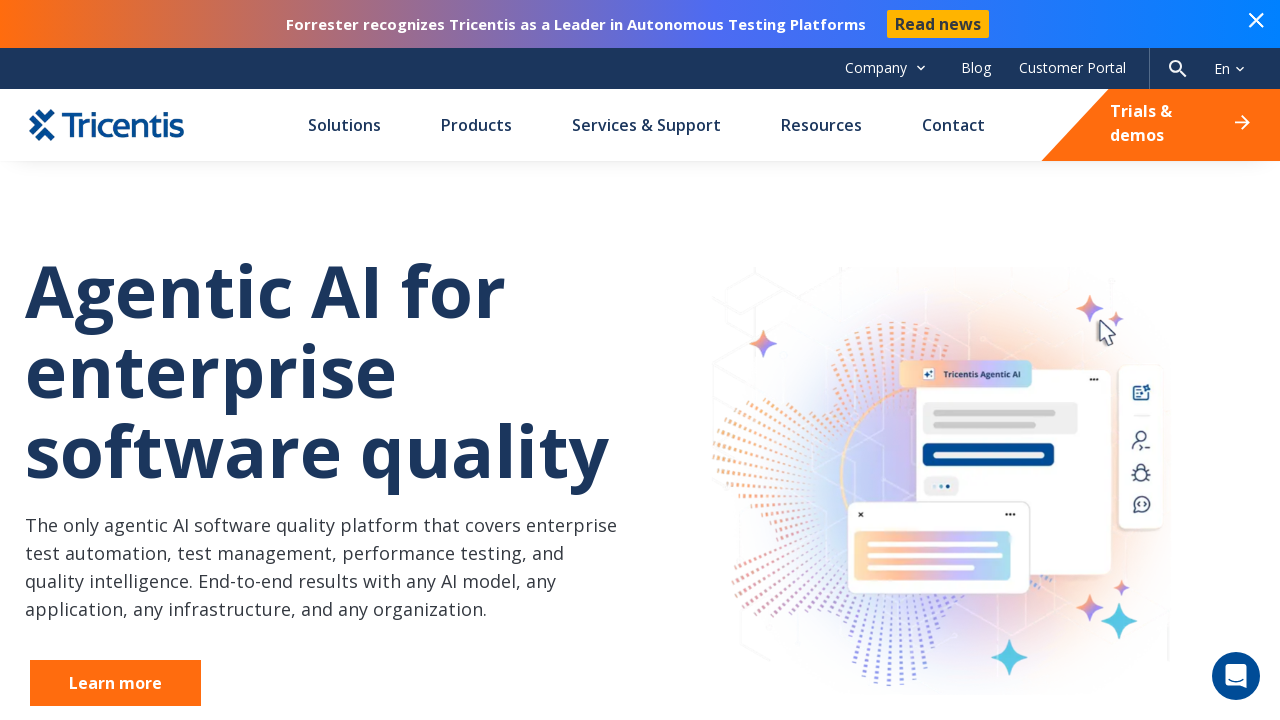

Navigated to TestProject website
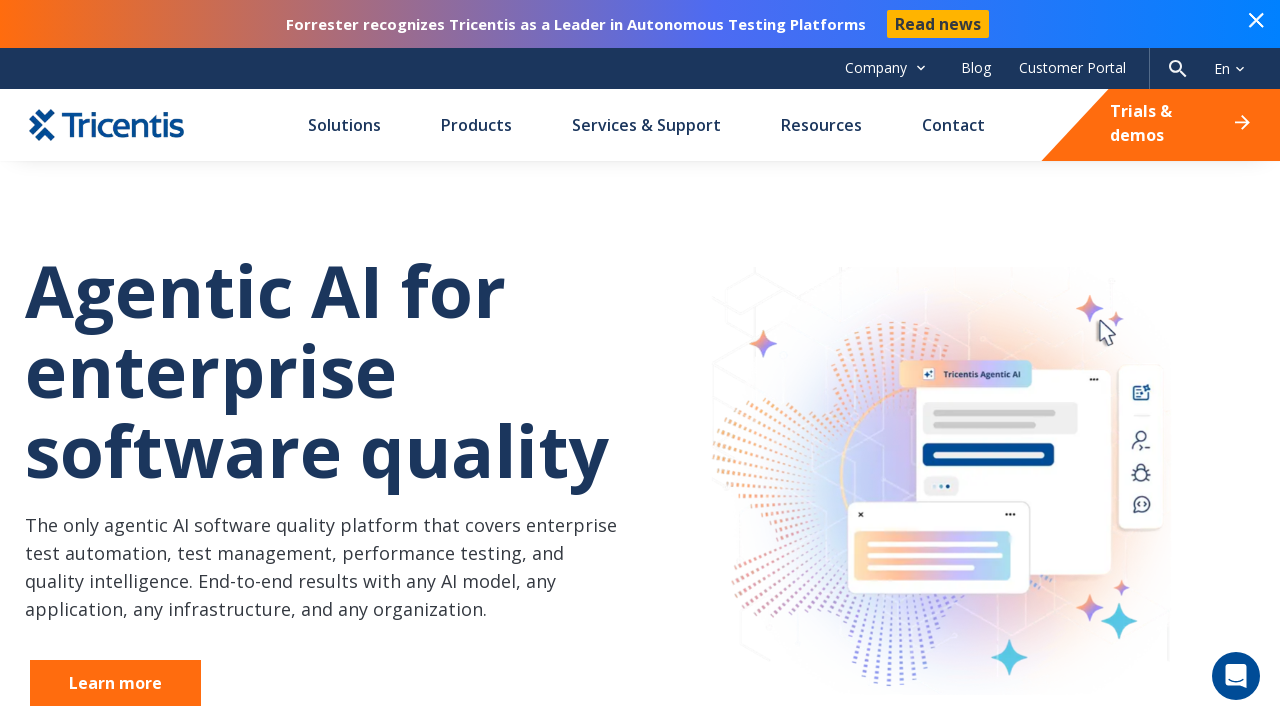

Clicked on the Blog link at (976, 68) on a:has-text('Blog')
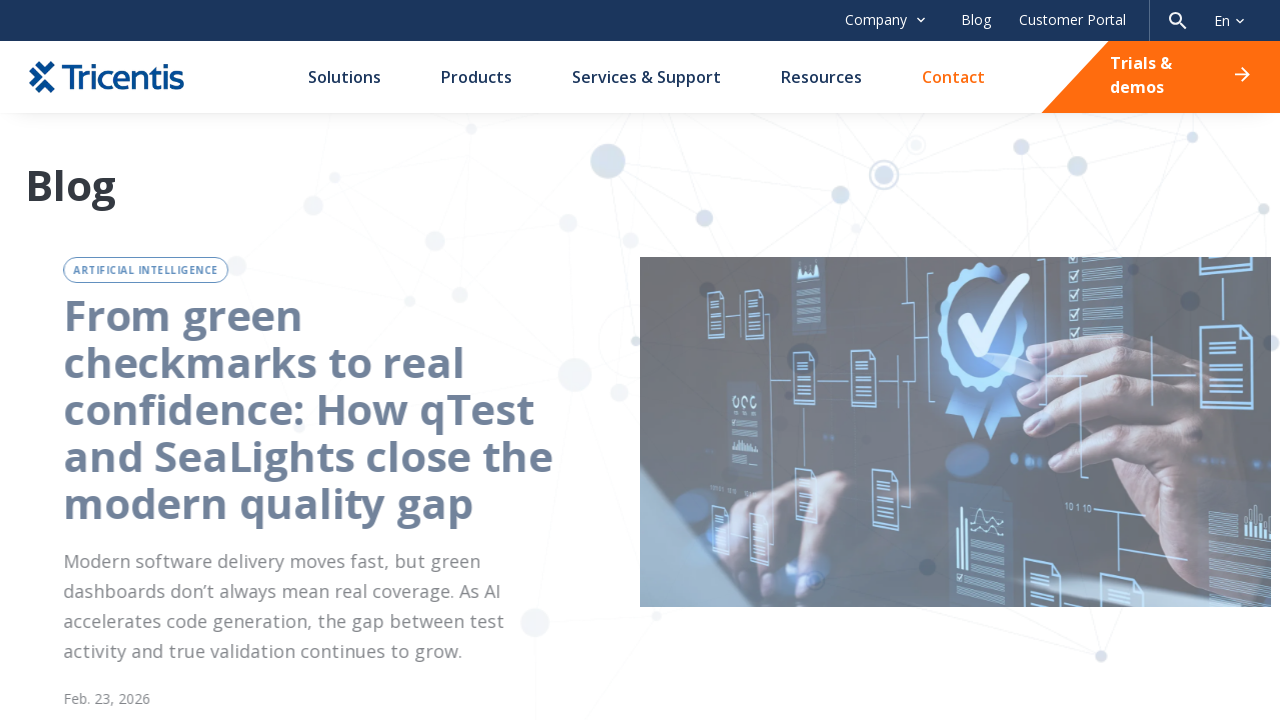

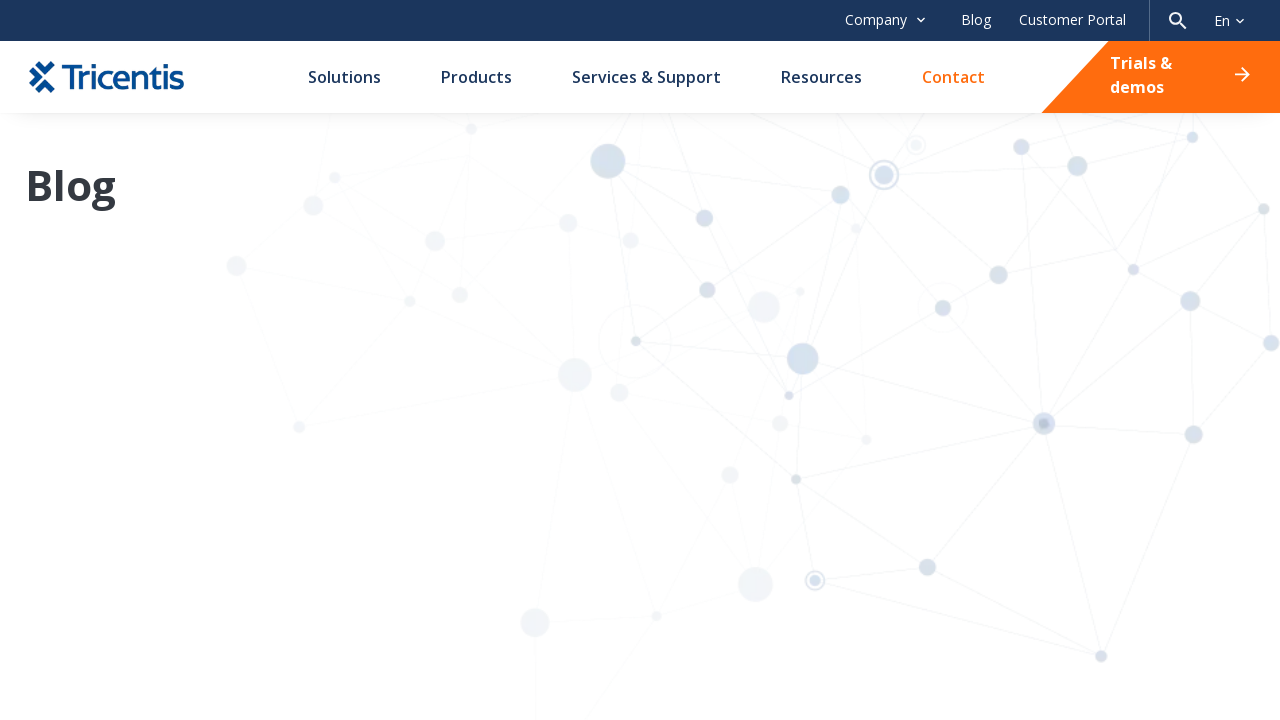